Tests selecting all checkboxes and verifying they are all checked

Starting URL: https://rahulshettyacademy.com/AutomationPractice/

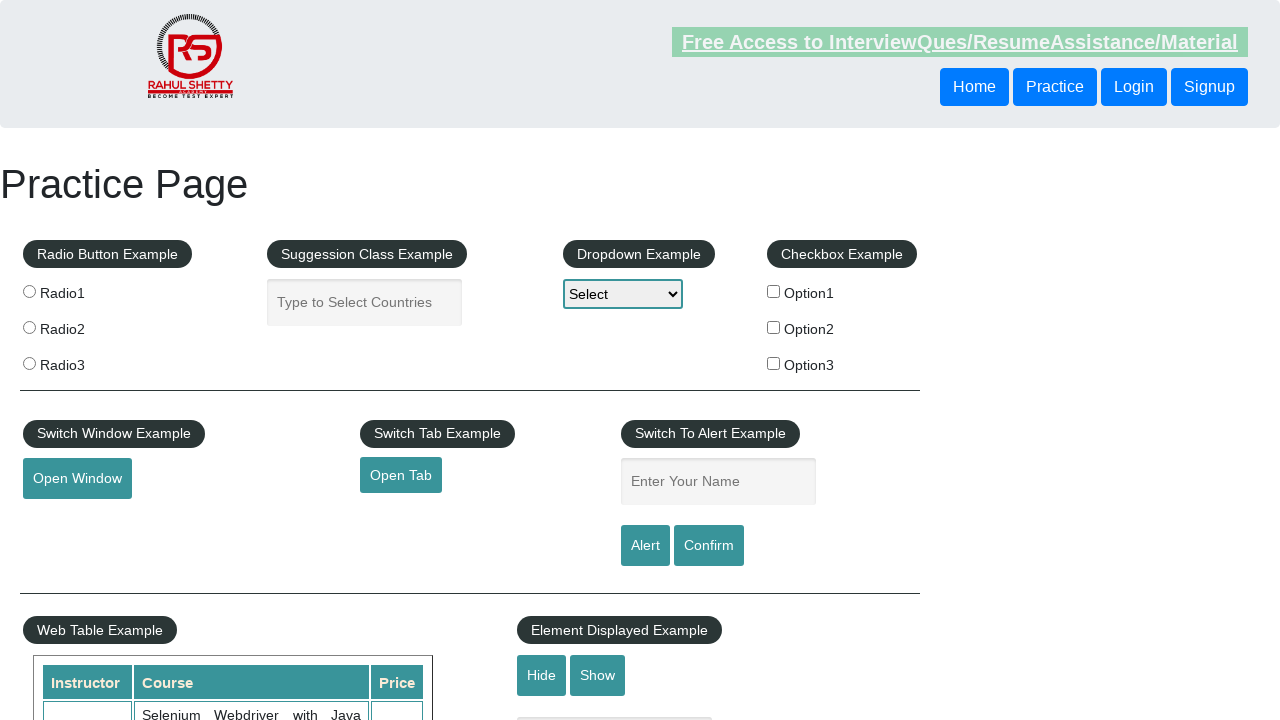

Clicked checkbox option 1 at (774, 291) on input#checkBoxOption1
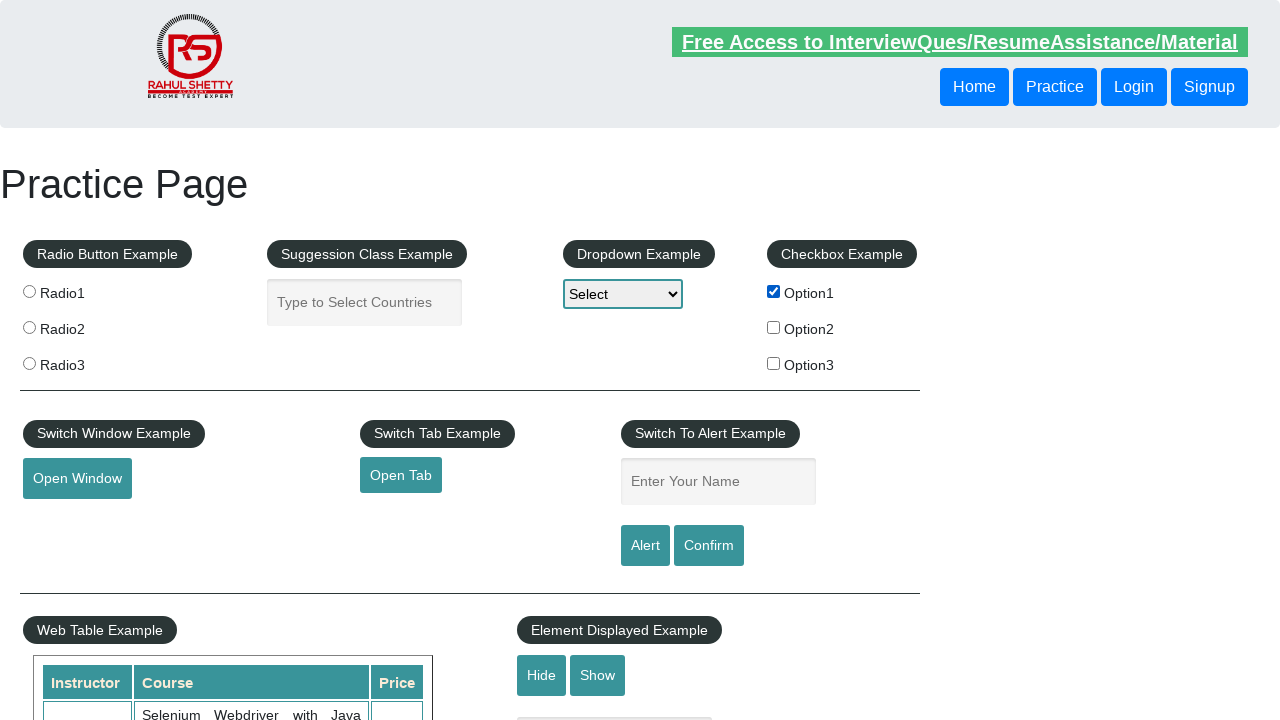

Clicked checkbox option 2 at (774, 327) on input#checkBoxOption2
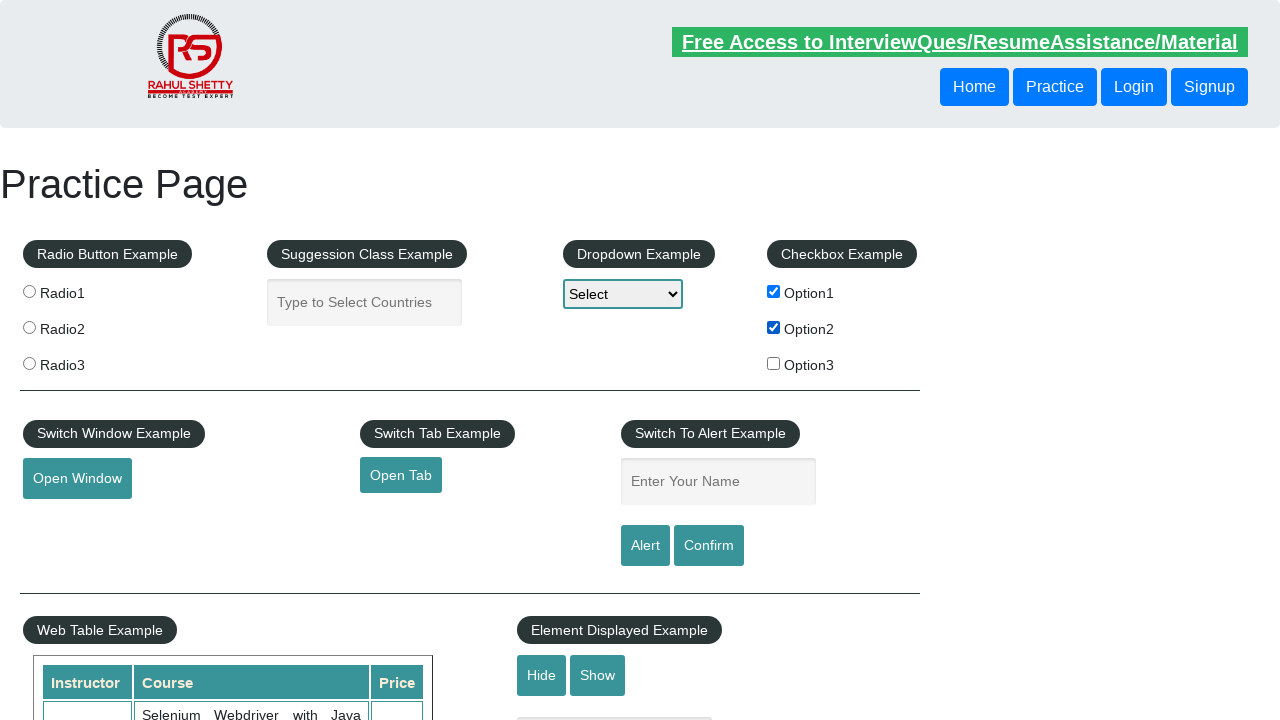

Clicked checkbox option 3 at (774, 363) on input#checkBoxOption3
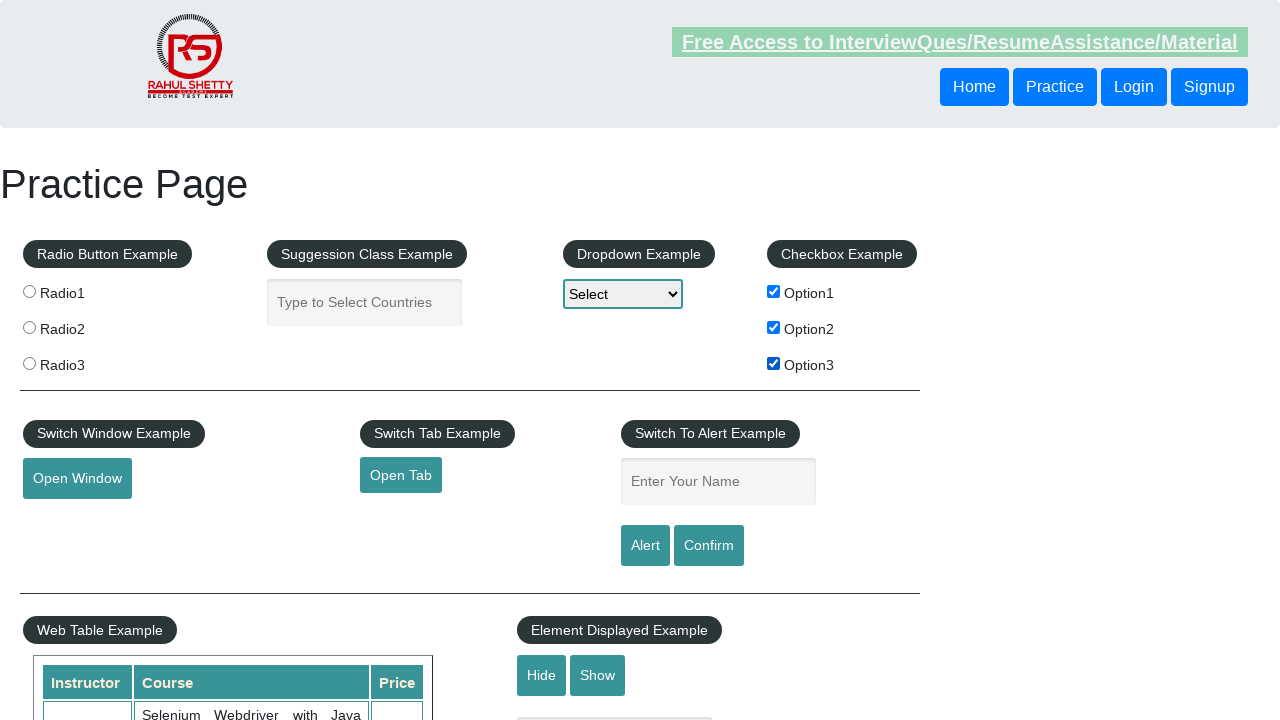

Verified checkbox option 1 is checked
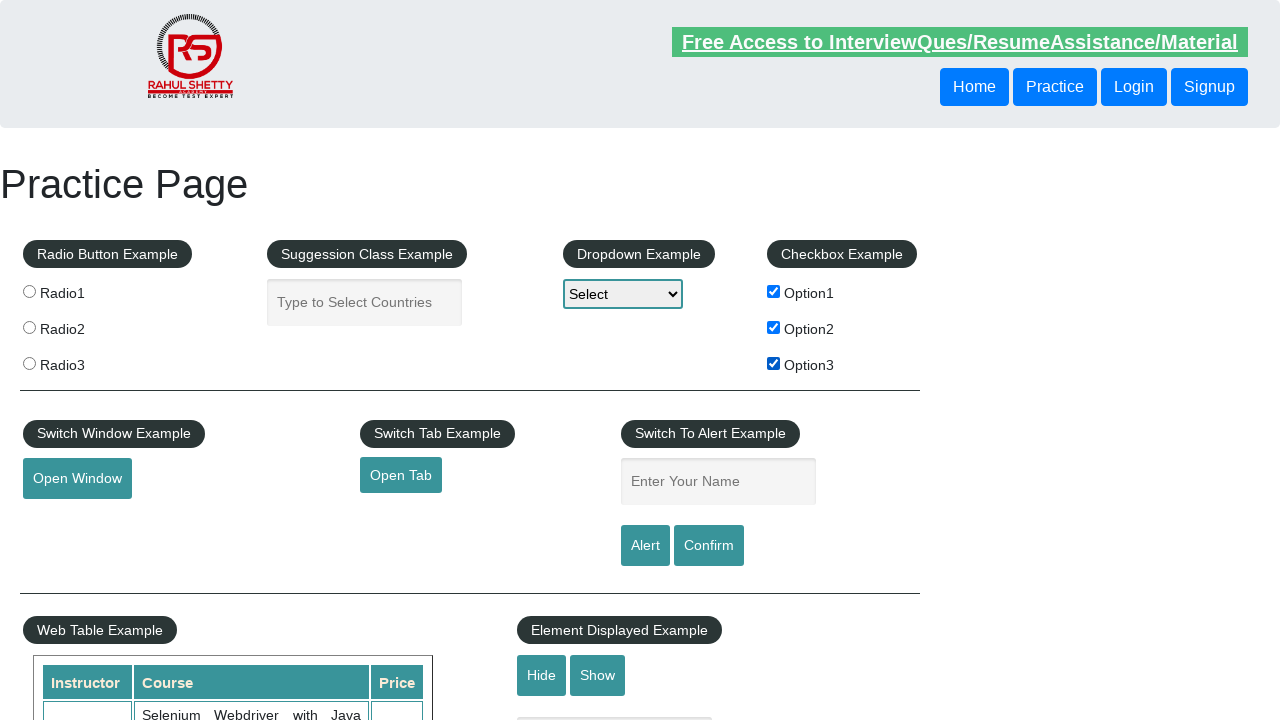

Verified checkbox option 2 is checked
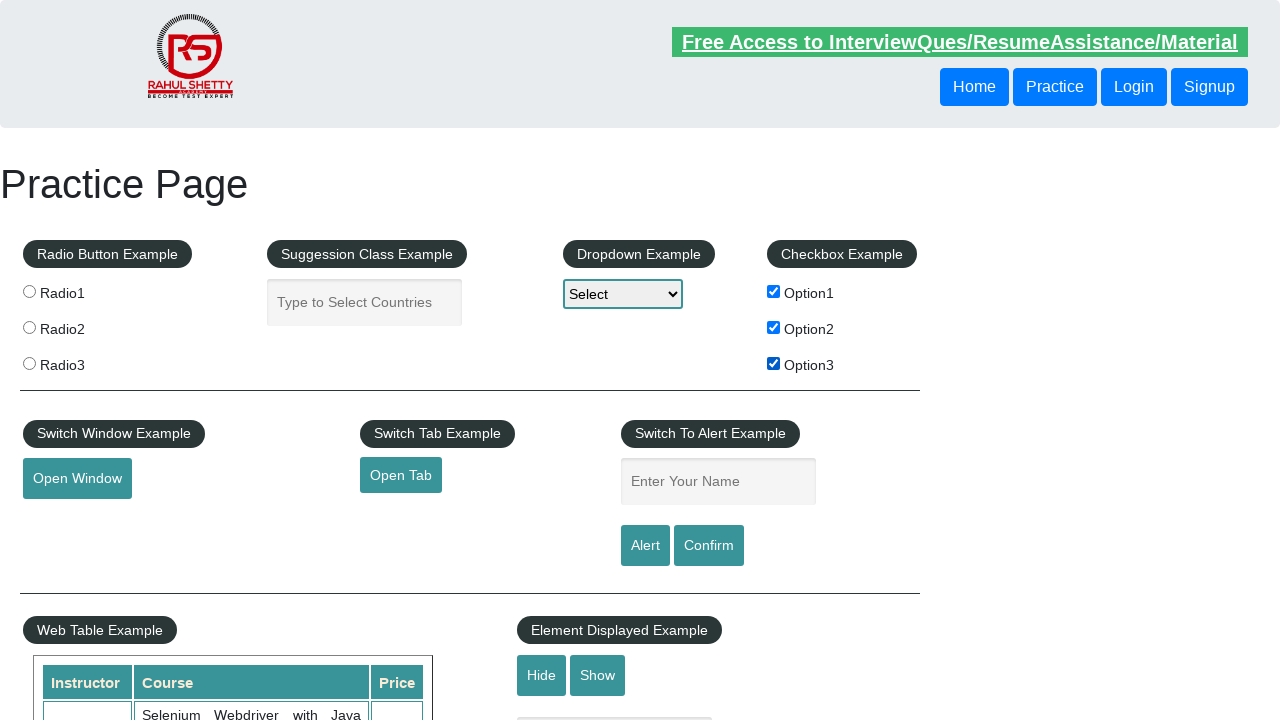

Verified checkbox option 3 is checked
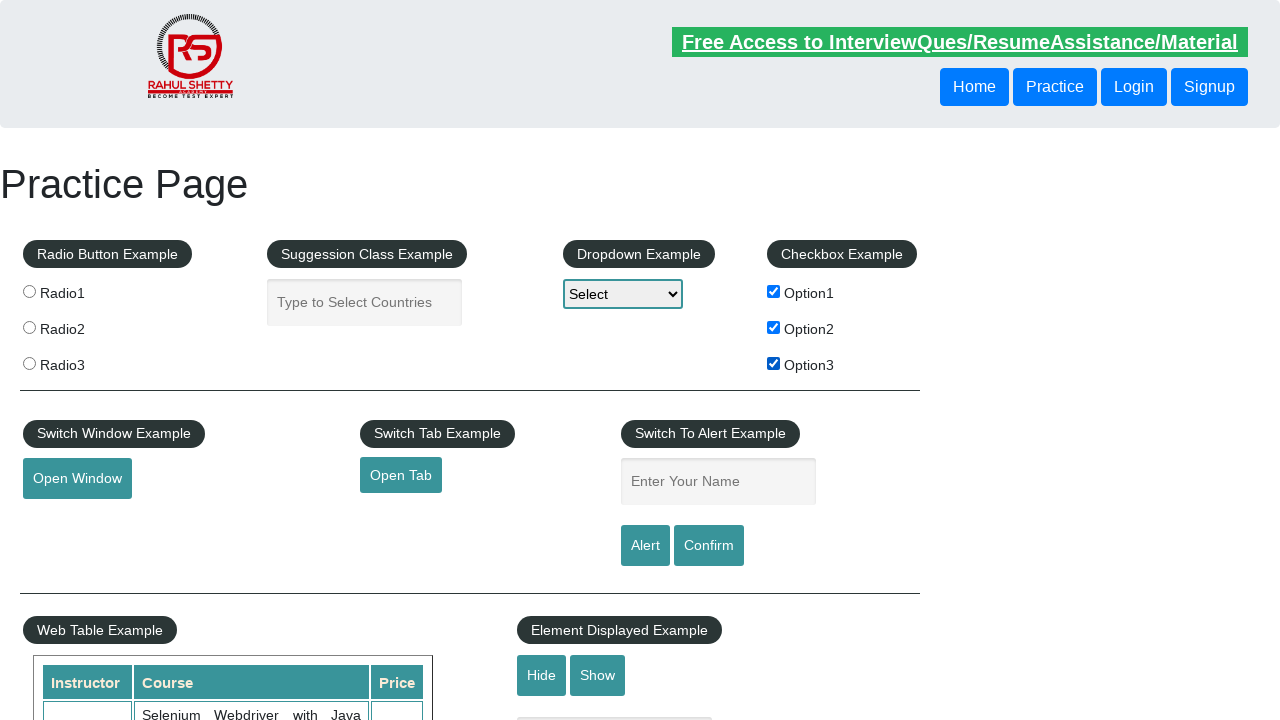

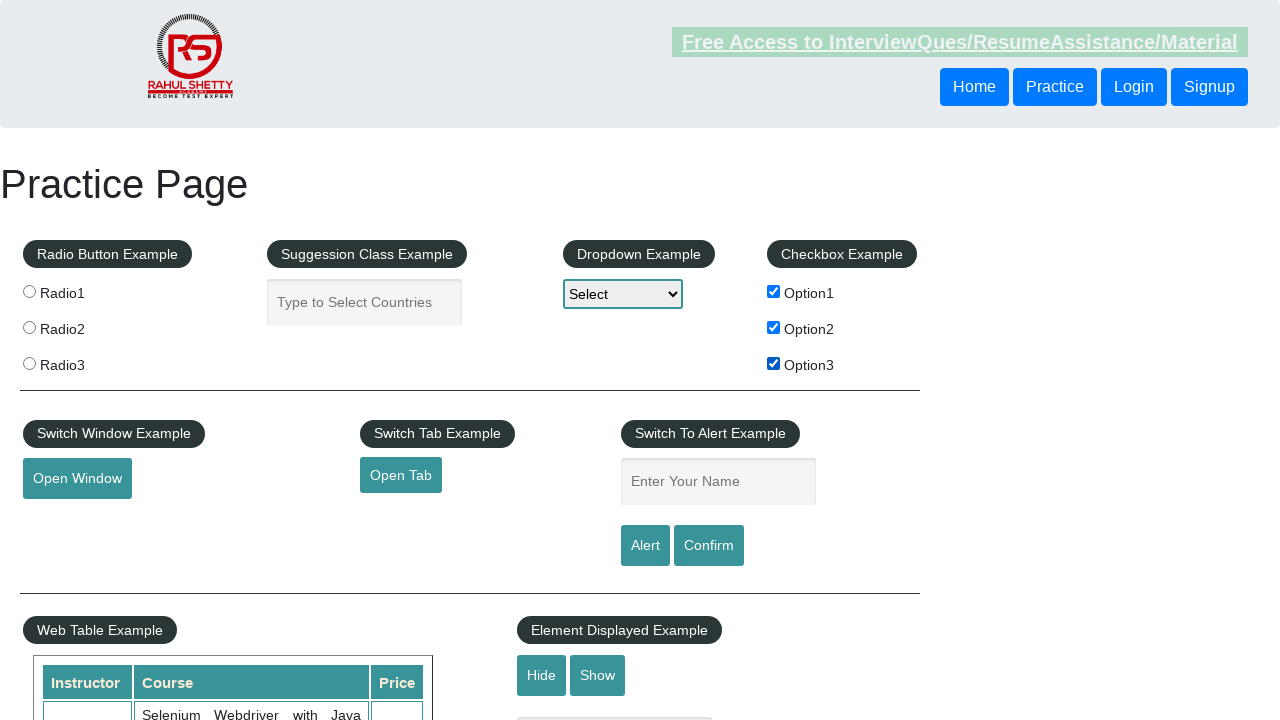